Tests that navigation contains expected Finnish text labels and links to all required pages.

Starting URL: https://ntig-uppsala.github.io/Frisor-Saxe/index-fi.html

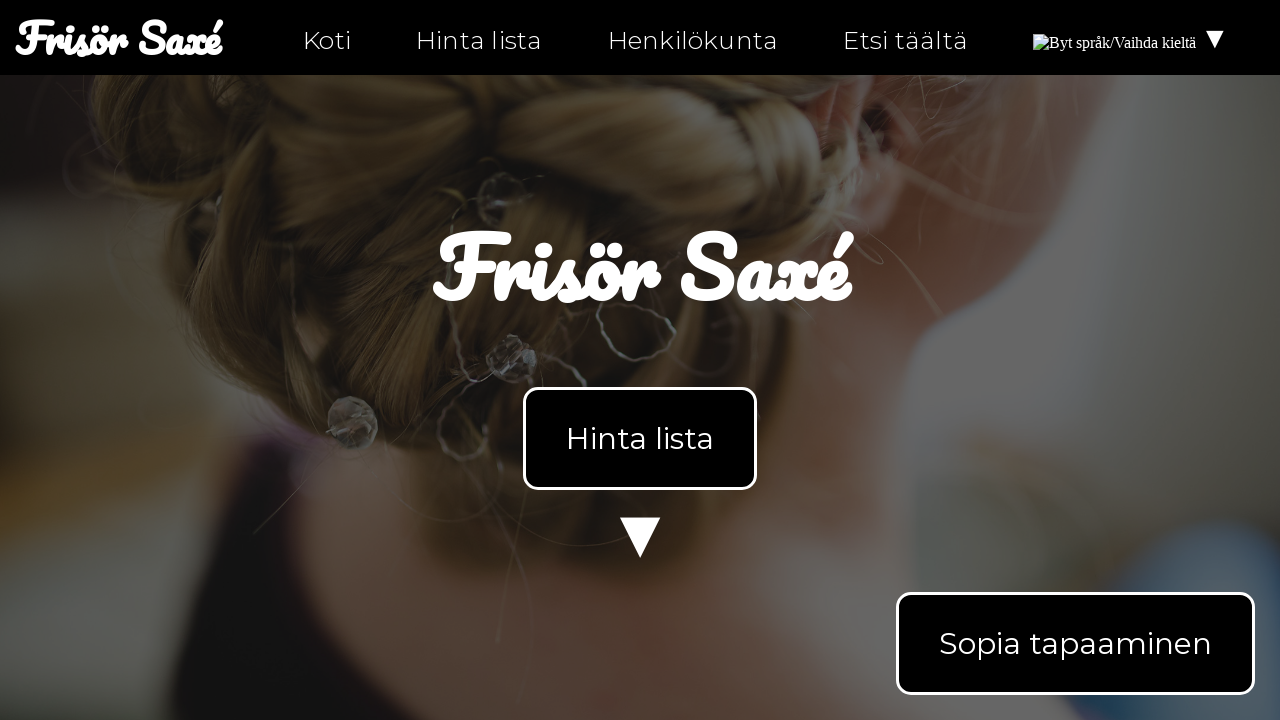

Waited for navigation element to load on index-fi.html
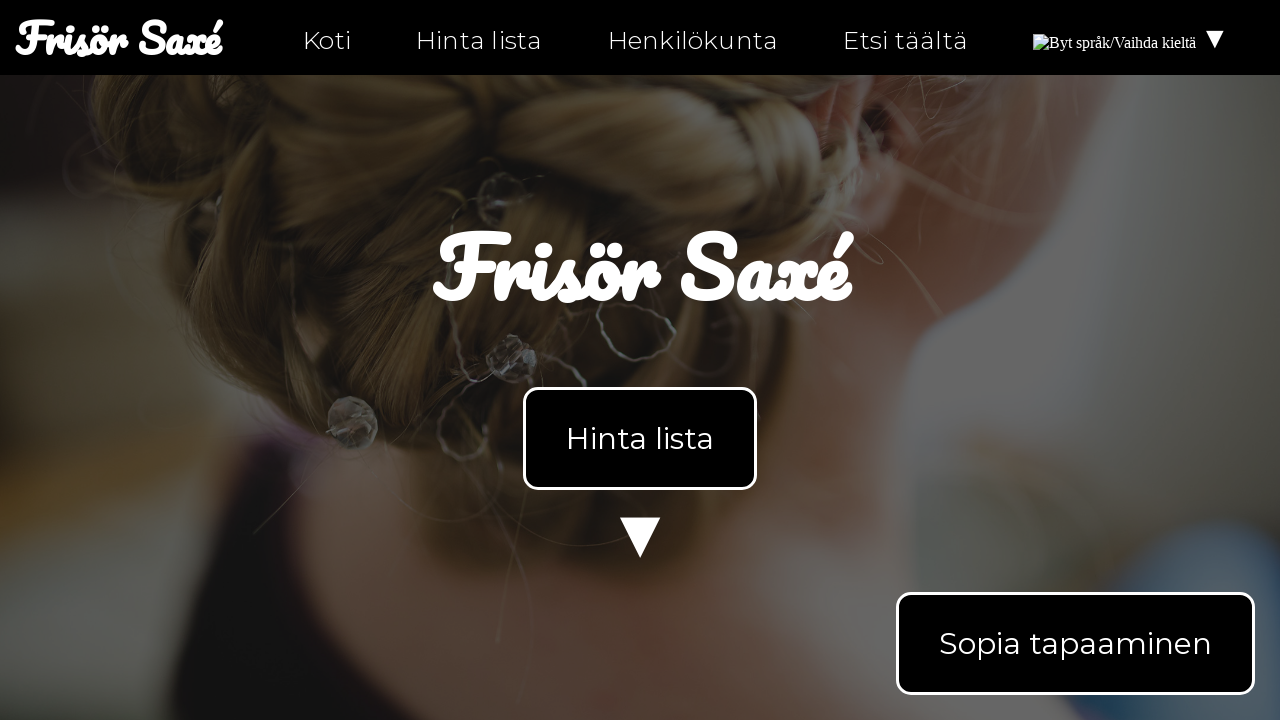

Retrieved navigation text content
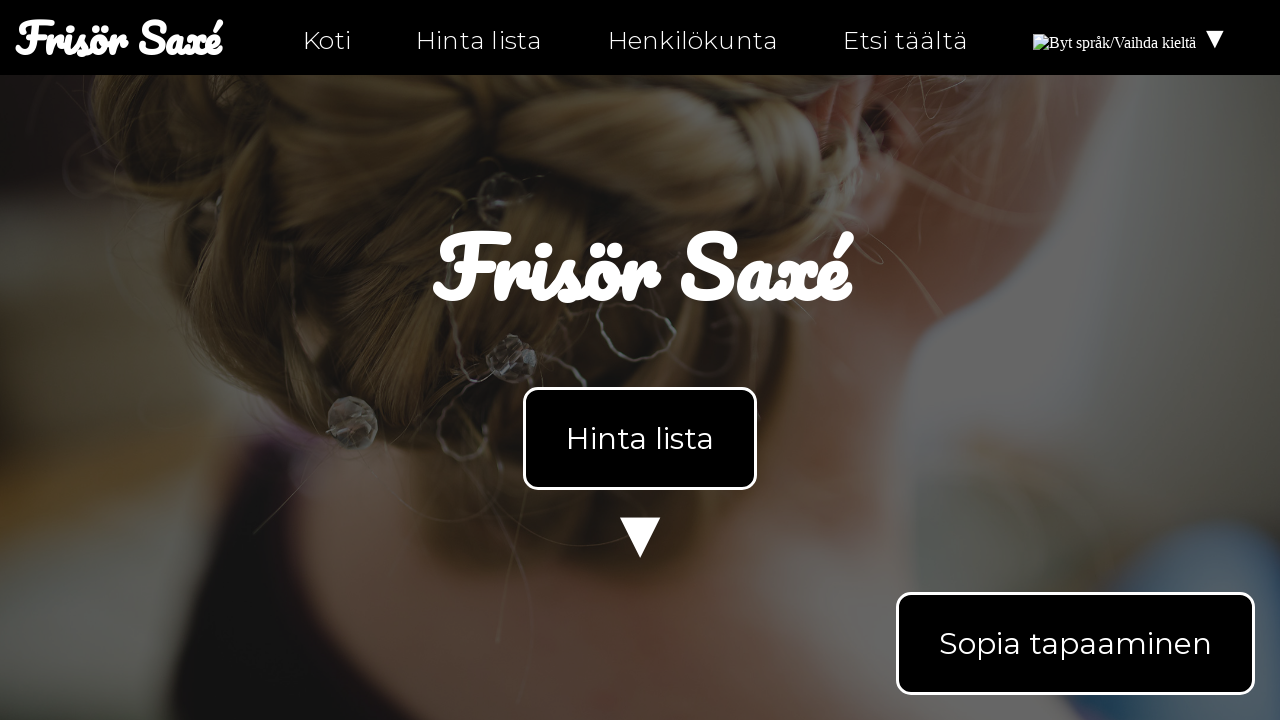

Asserted 'Koti' (Home) text is present in navigation
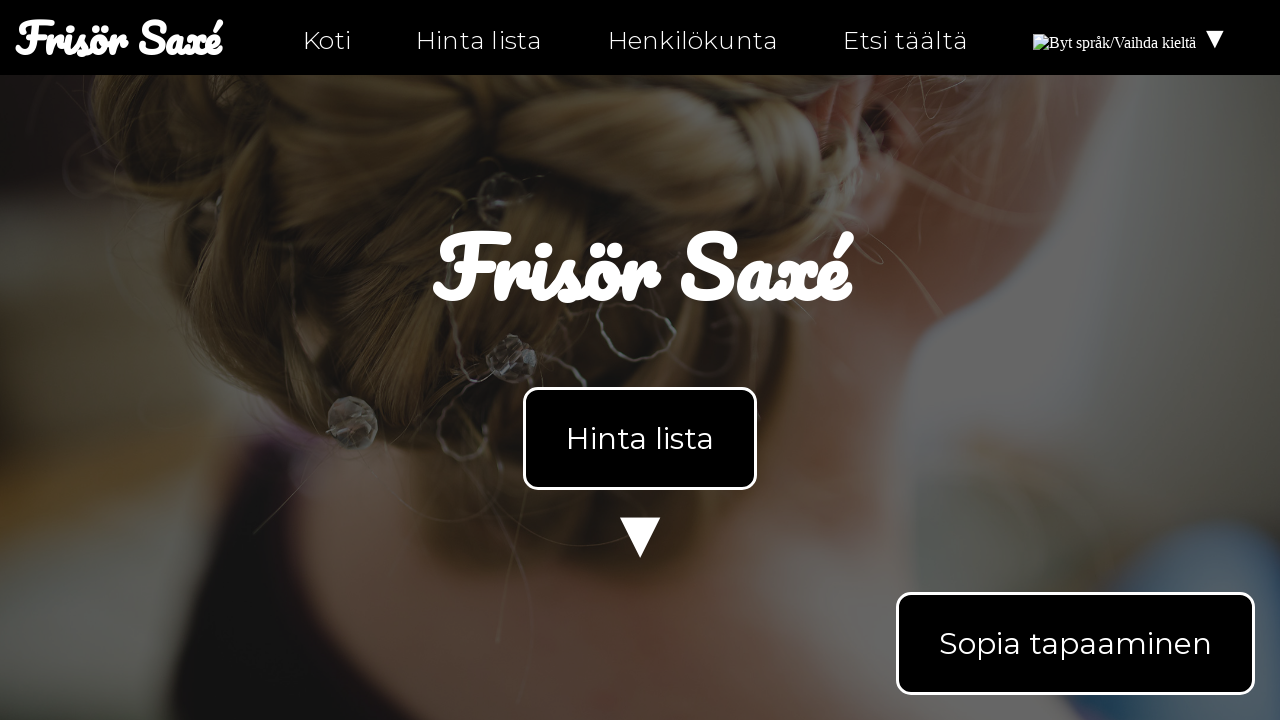

Asserted 'Henkilökunta' (Staff) text is present in navigation
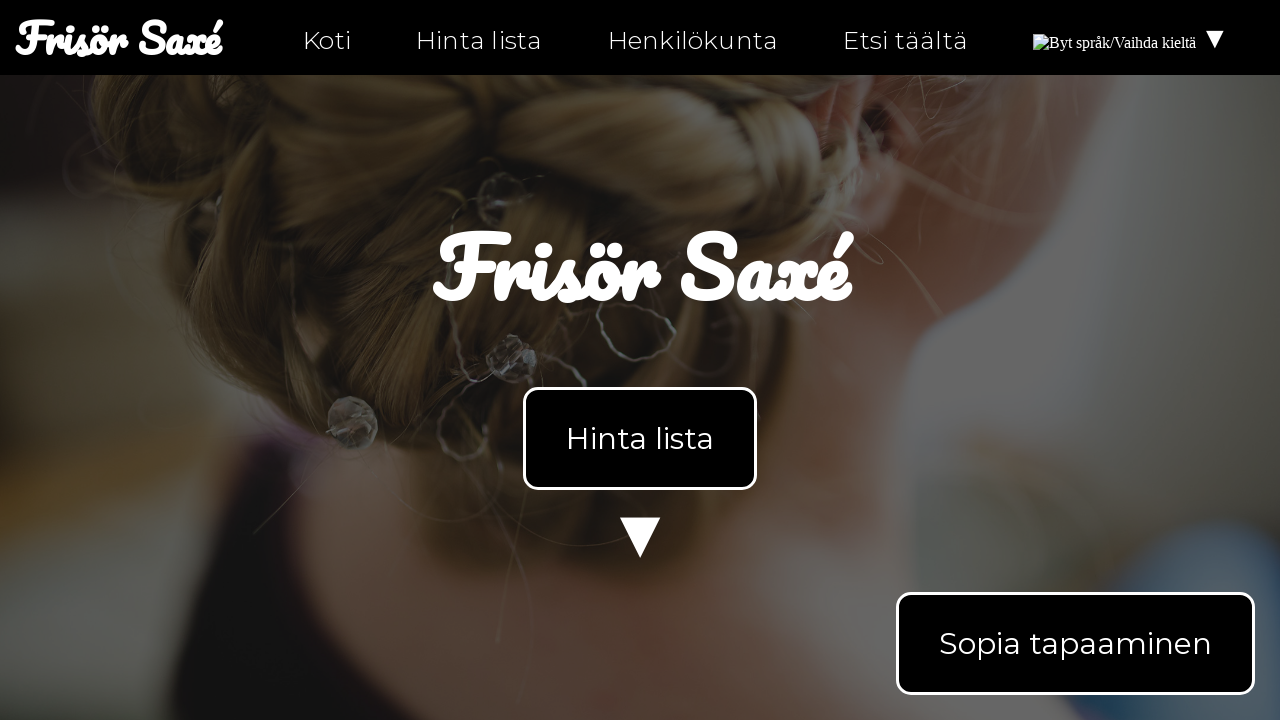

Asserted 'Etsi täältä' (Search here) text is present in navigation
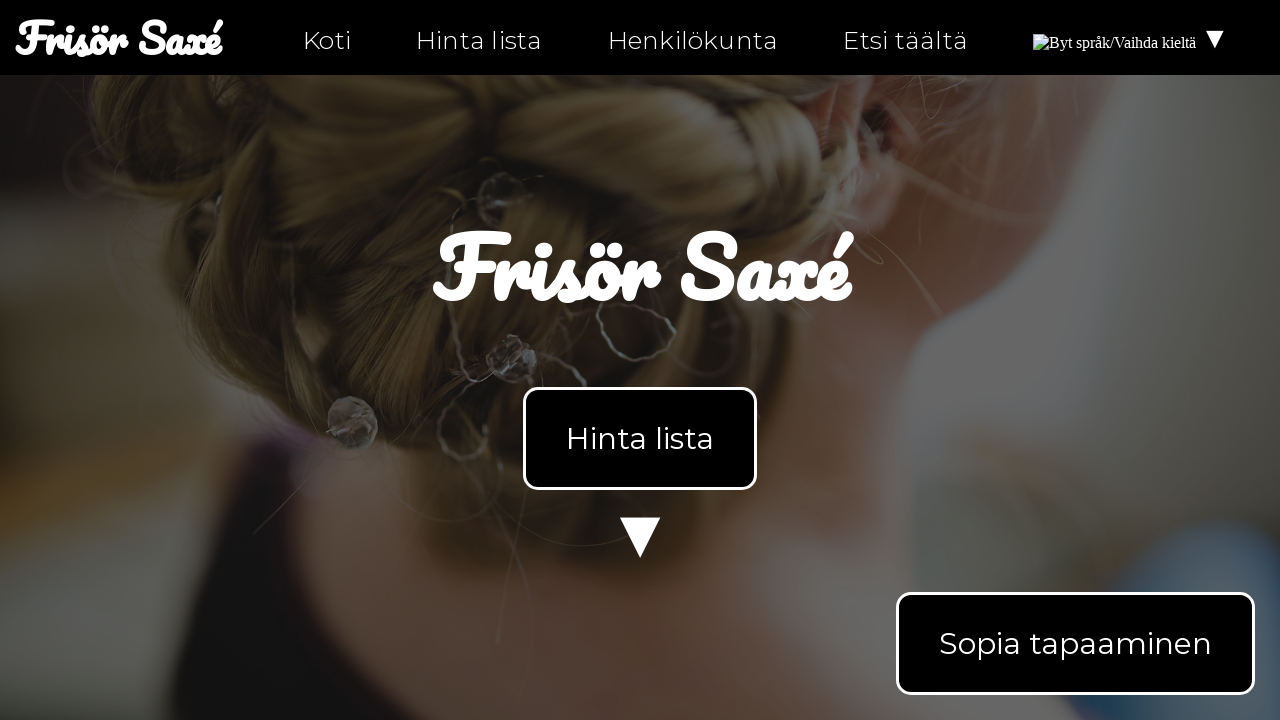

Navigated to personal-fi.html (Staff page in Finnish)
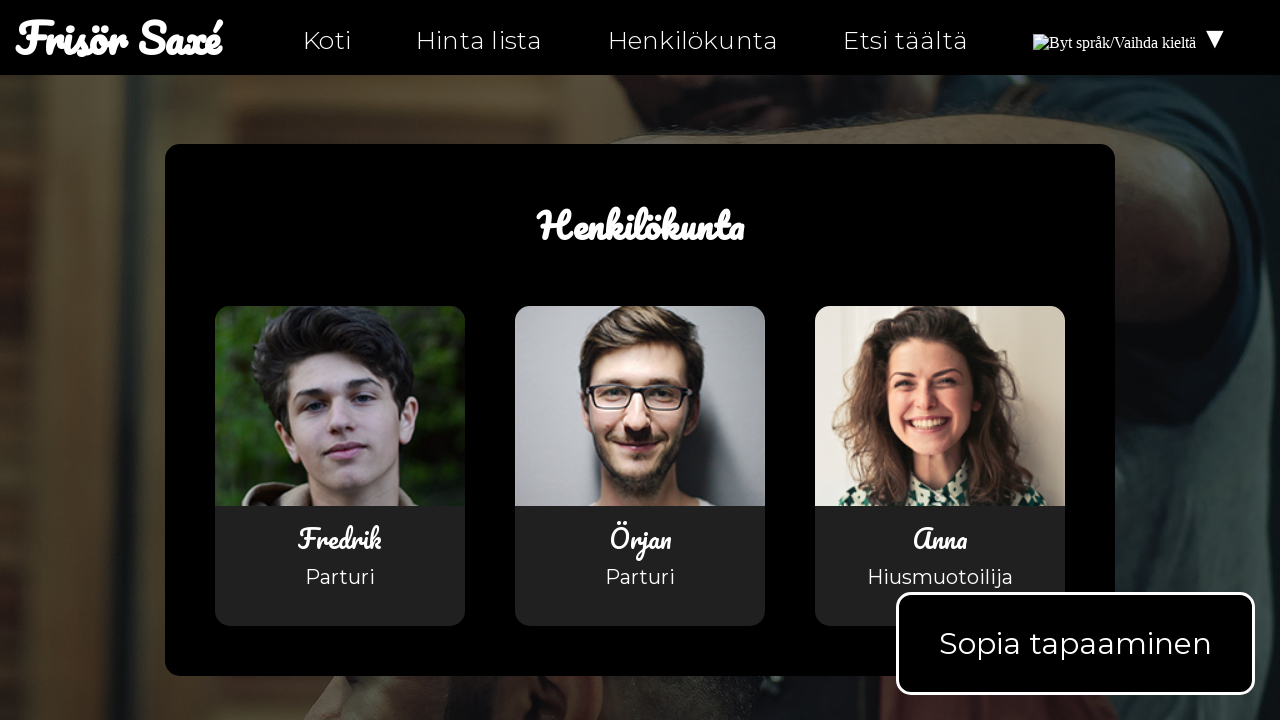

Waited for navigation element to load on personal-fi.html
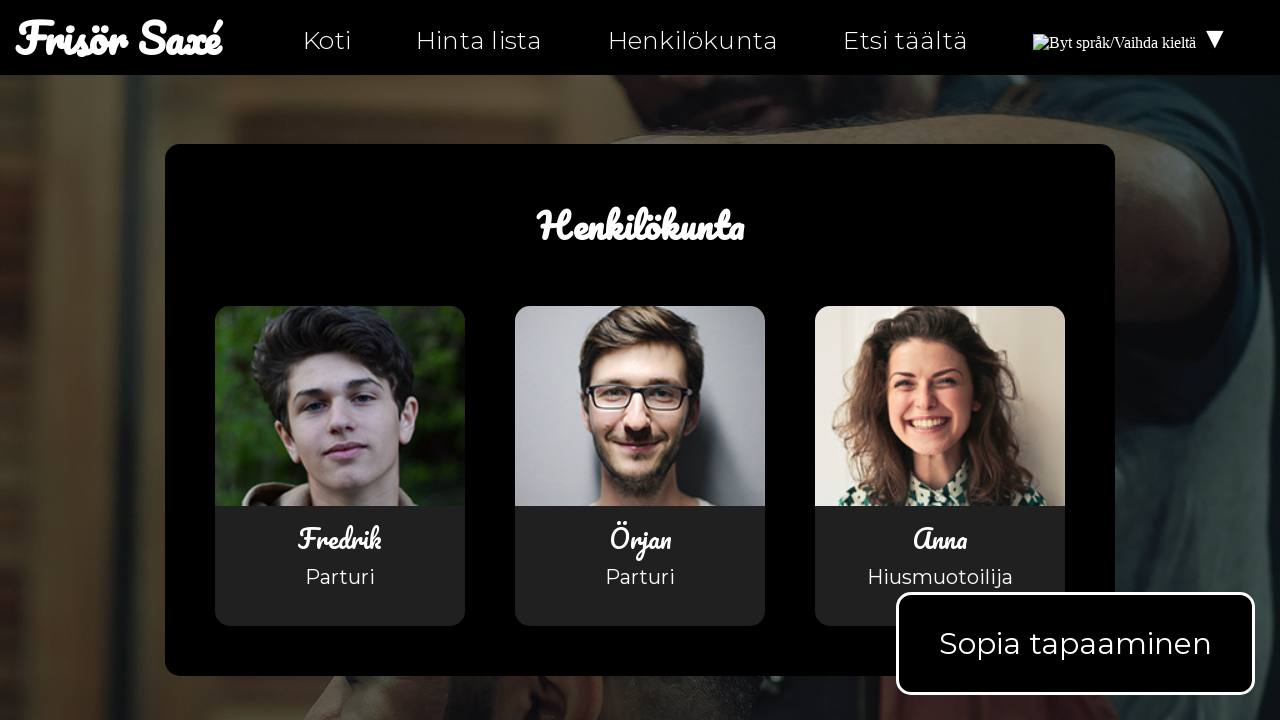

Retrieved all navigation links
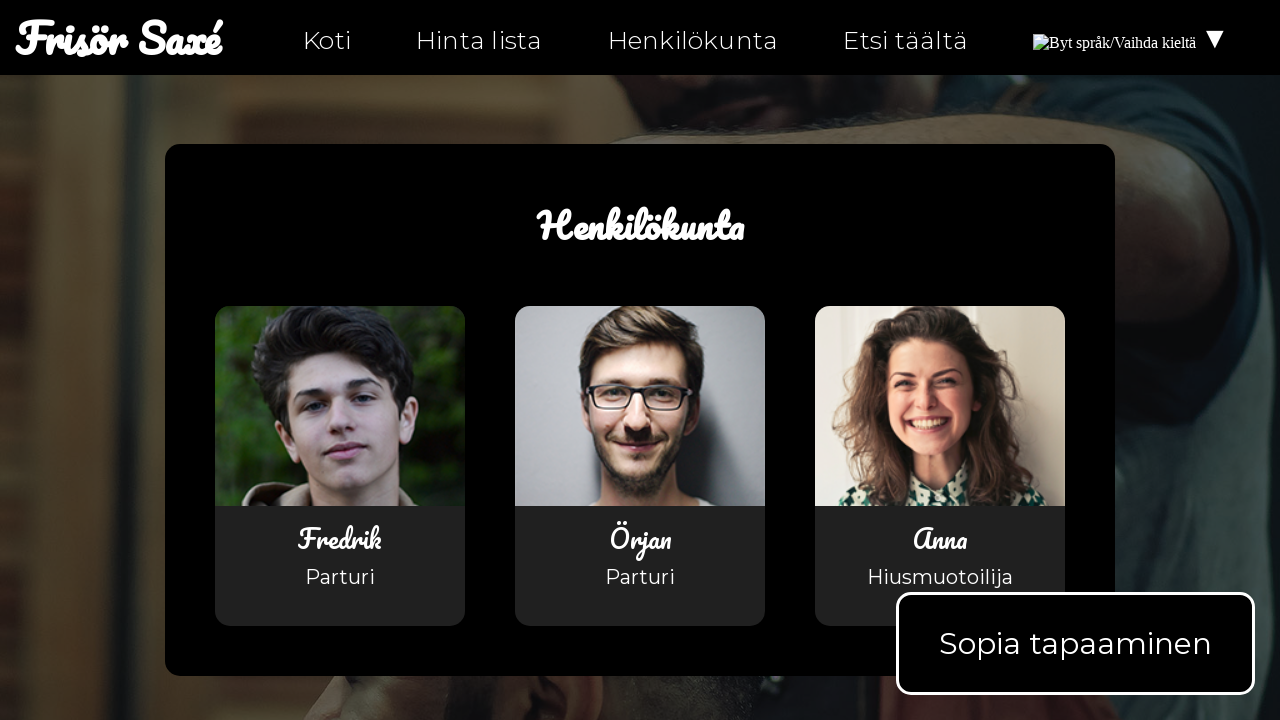

Extracted href filenames from navigation links
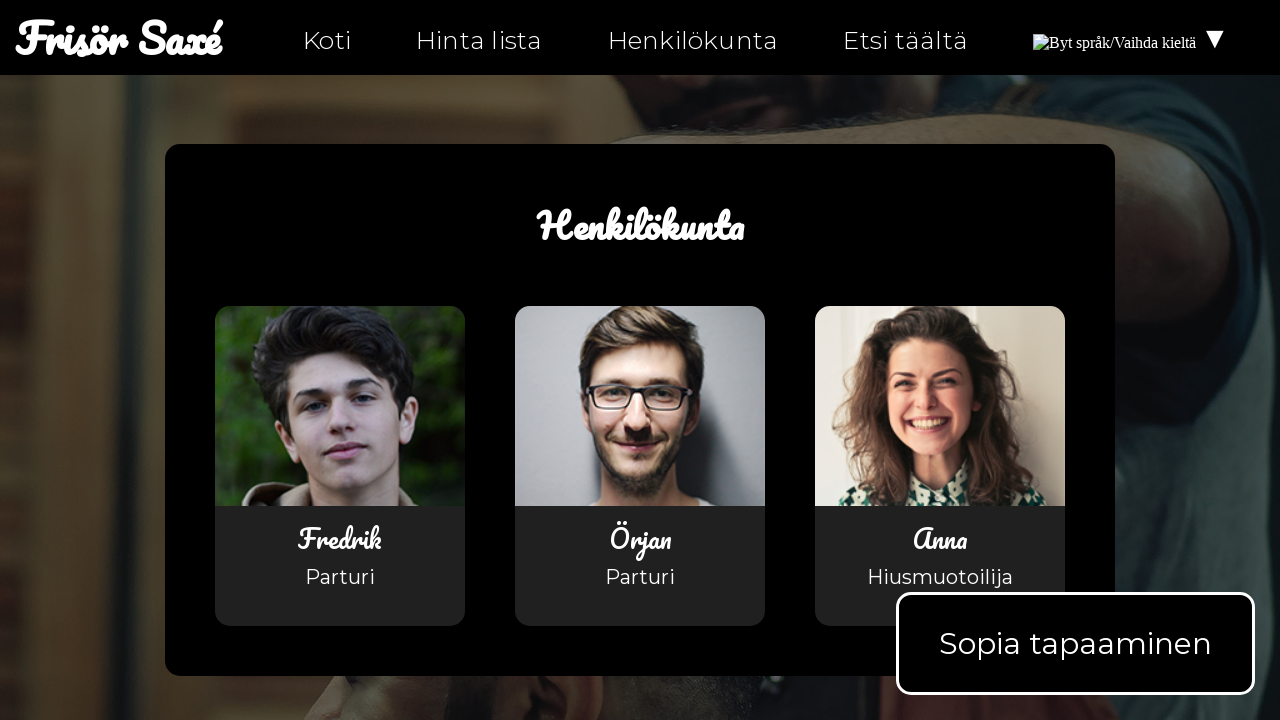

Asserted index-fi.html link is present in navigation
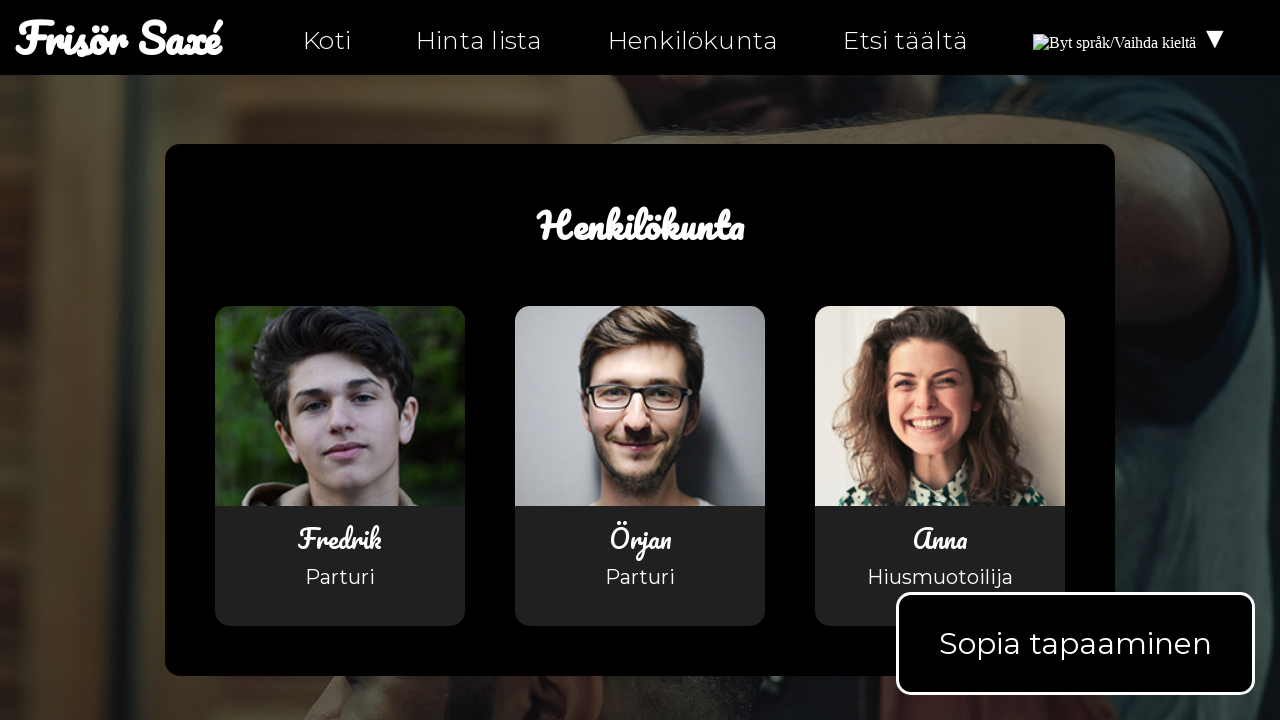

Asserted personal-fi.html link is present in navigation
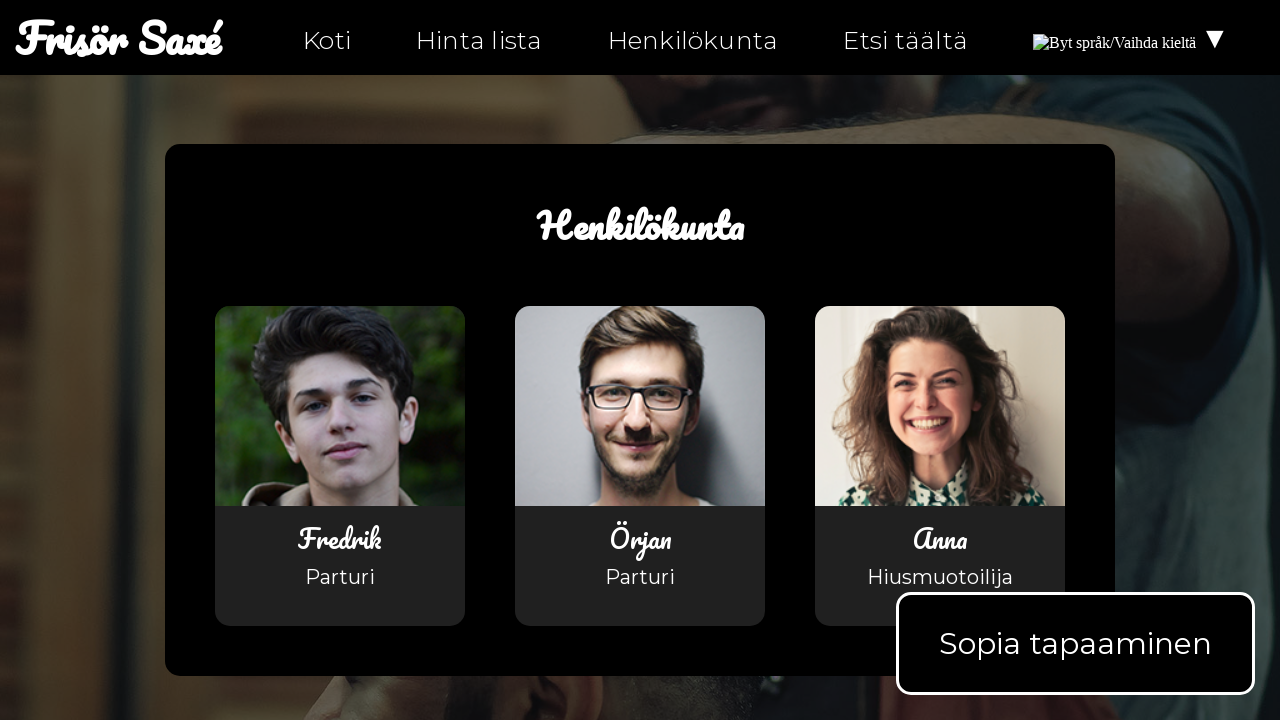

Asserted hitta-hit-fi.html link is present in navigation
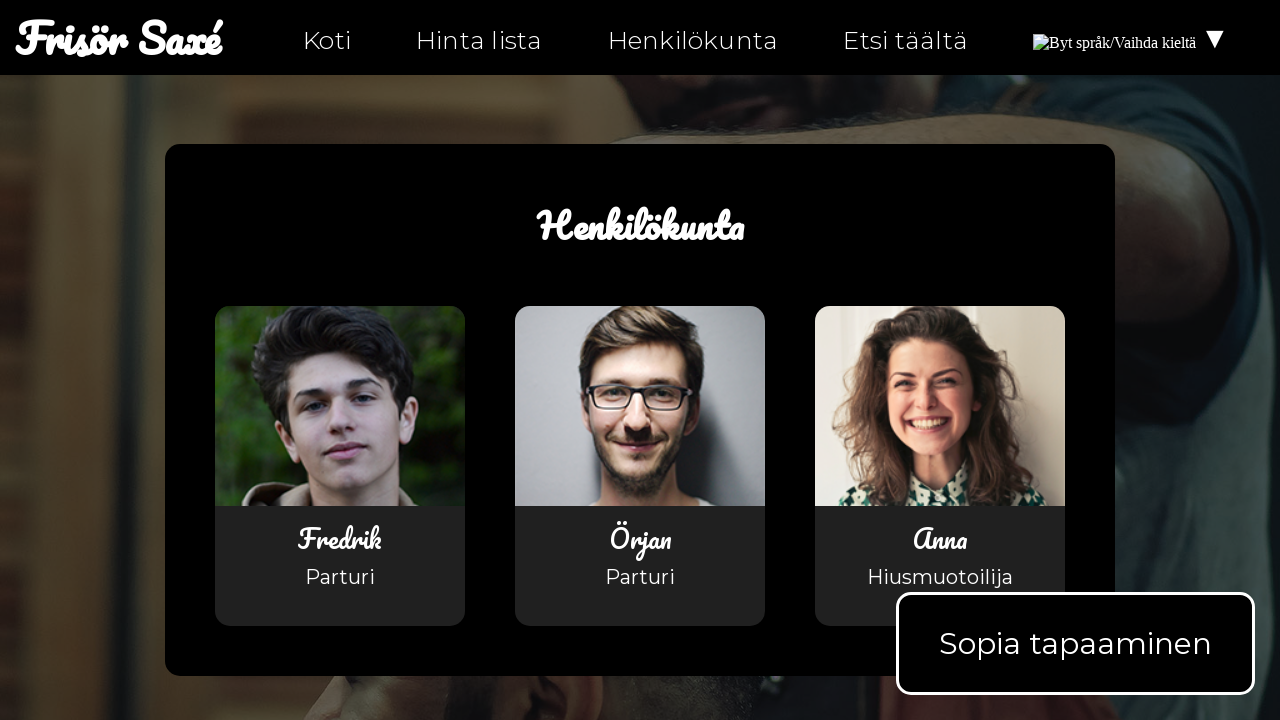

Navigated to hitta-hit-fi.html (Find us page in Finnish)
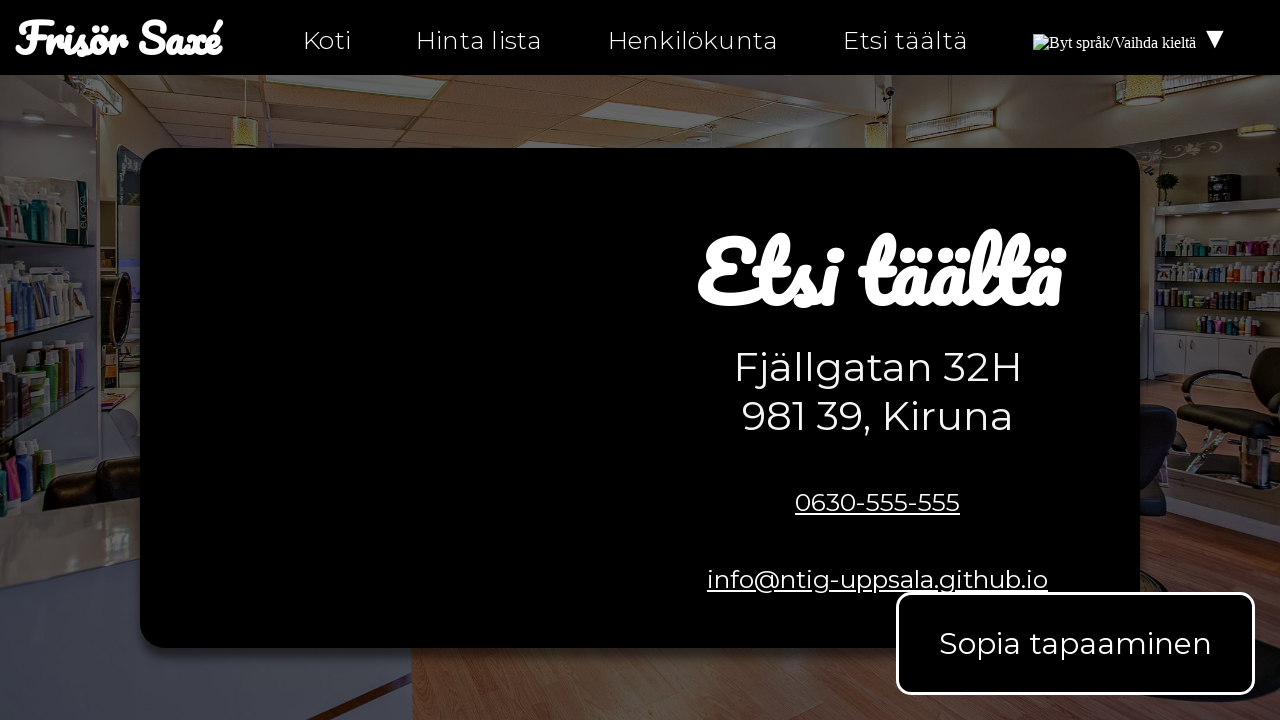

Waited for navigation element to load on hitta-hit-fi.html
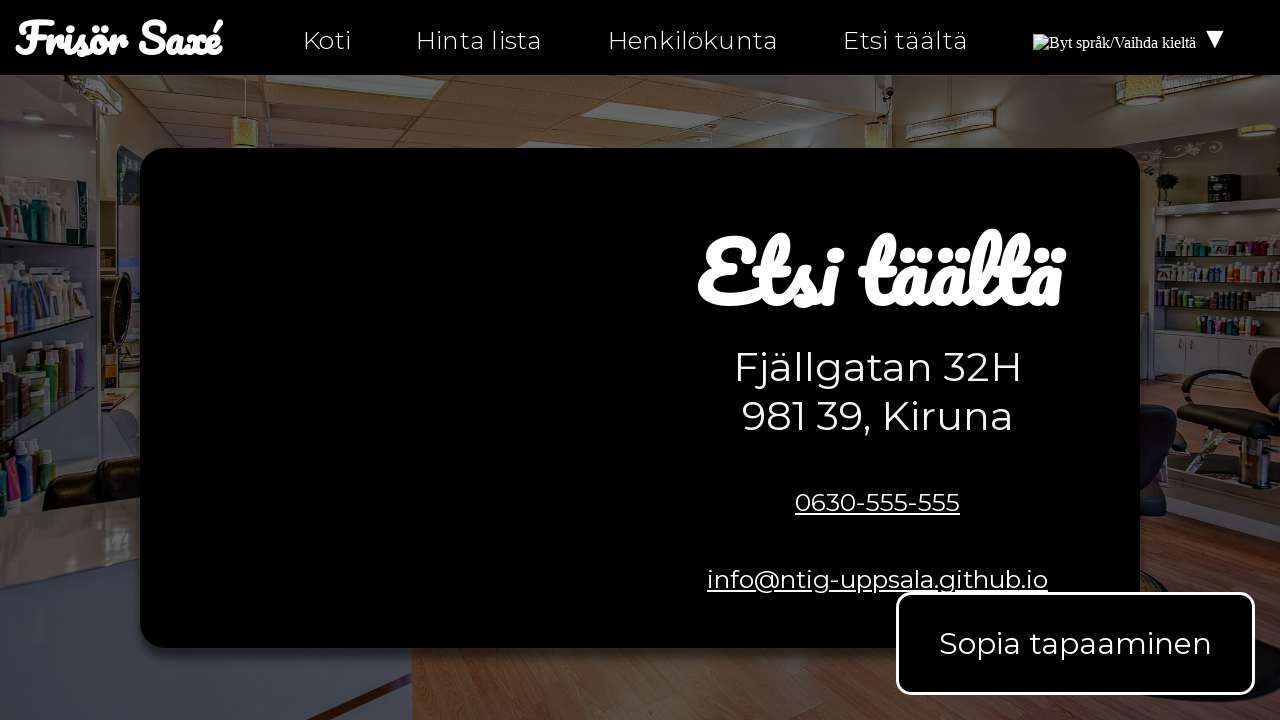

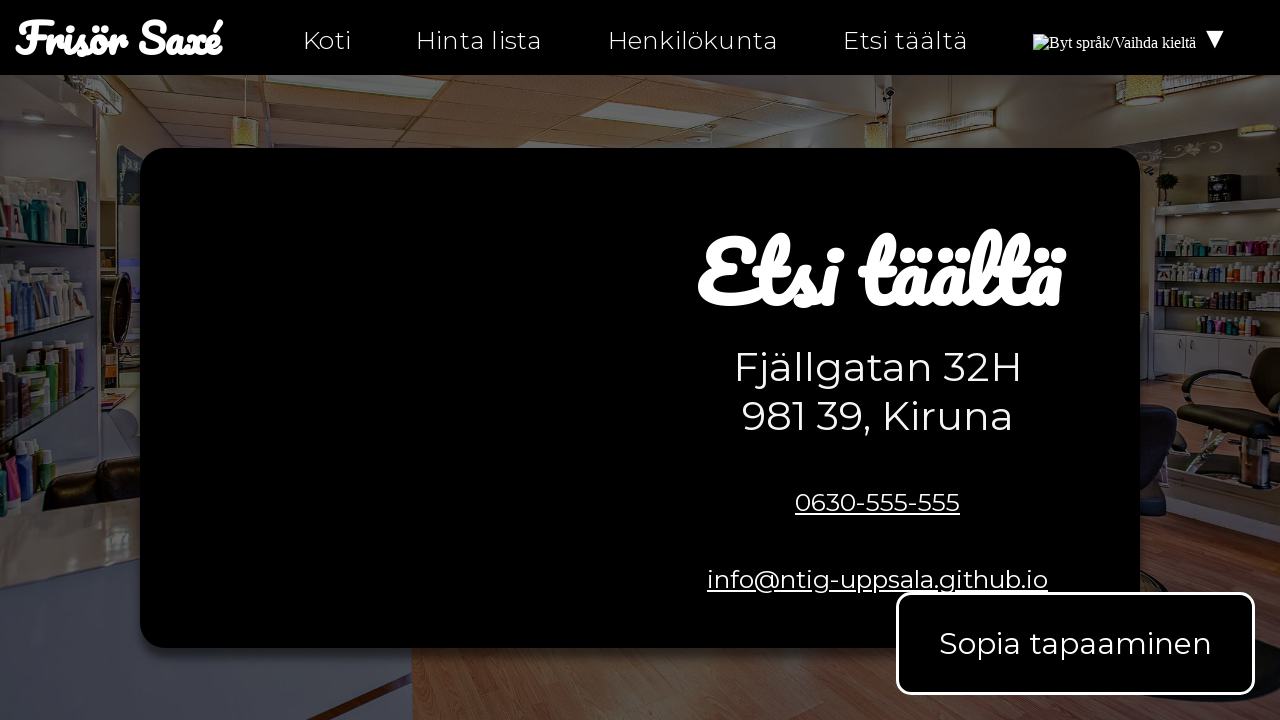